Tests new window functionality with a more resilient approach by storing the original window handle, clicking a link to open a new window, finding the new window handle, and switching between windows to verify correct focus.

Starting URL: http://the-internet.herokuapp.com/windows

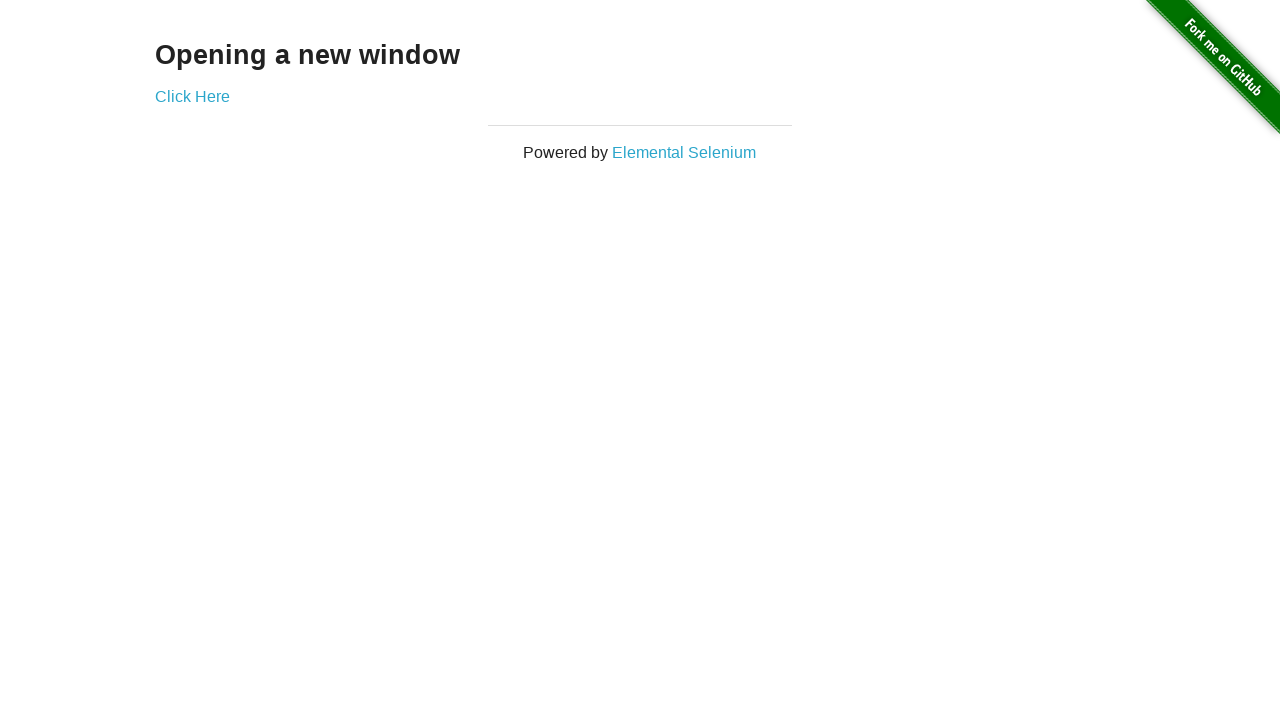

Stored reference to original page
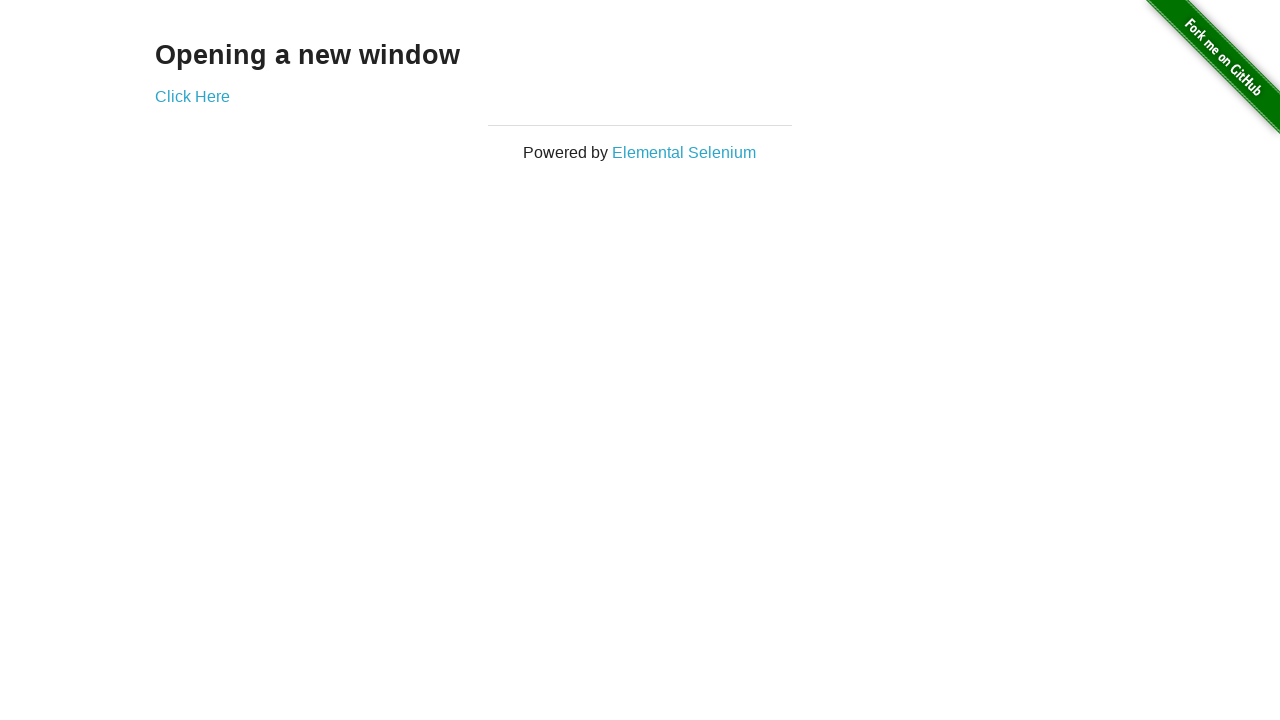

Clicked link to open new window at (192, 96) on .example a
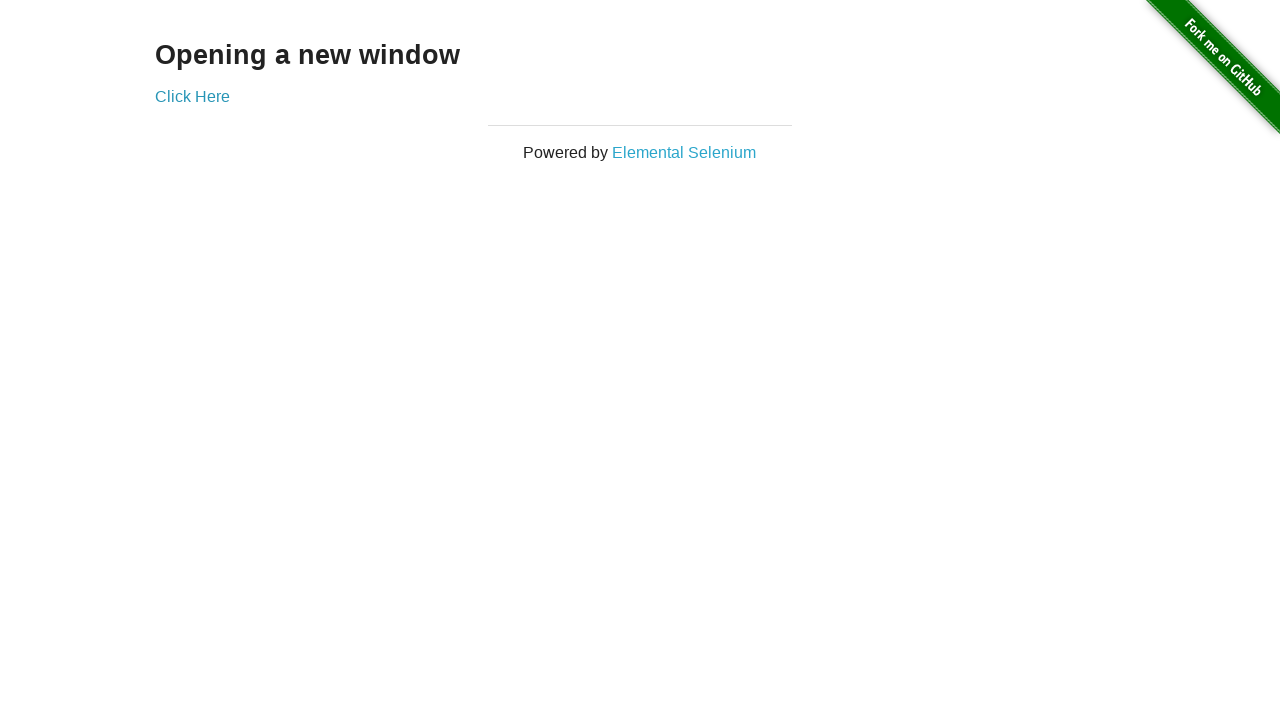

Captured new page object from context
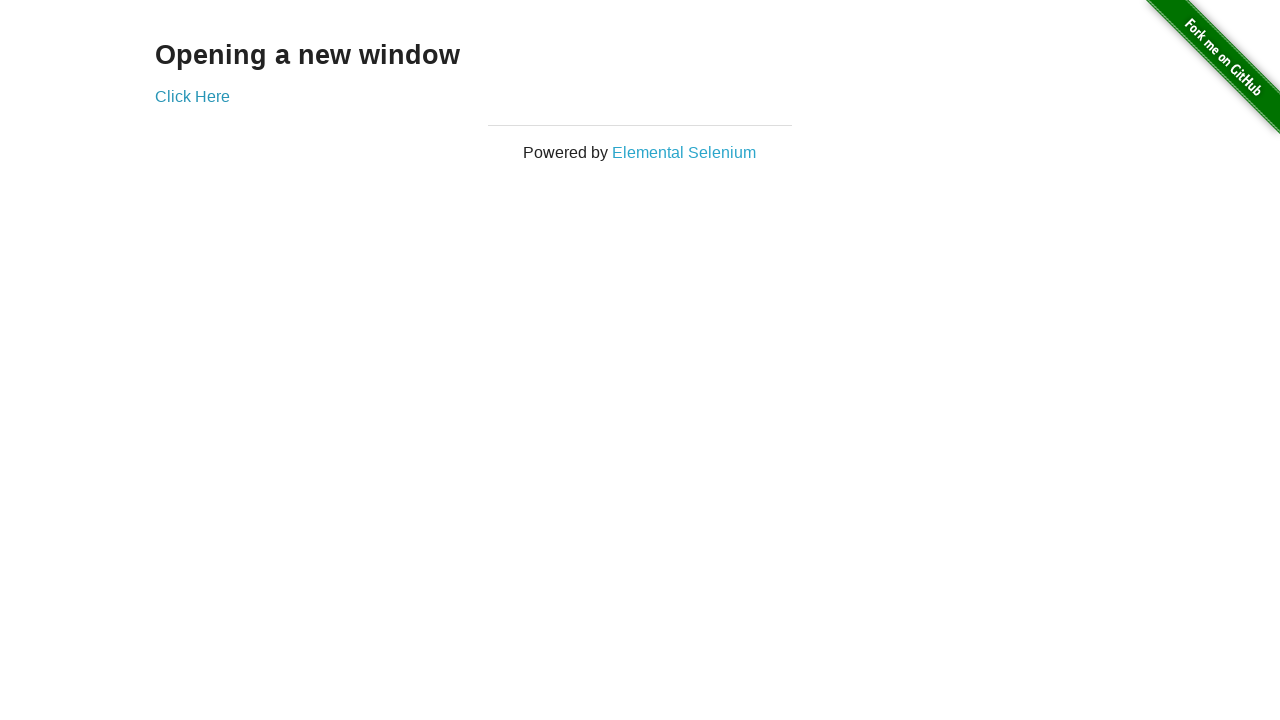

New window finished loading
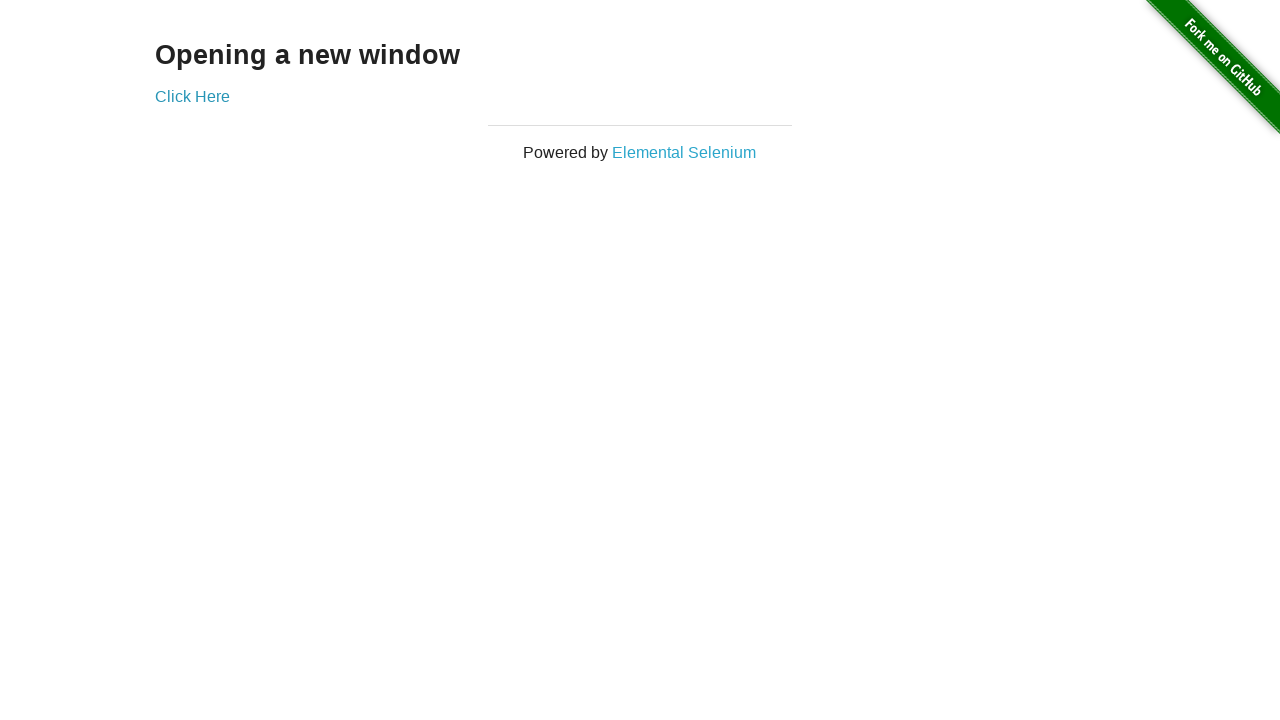

Verified original window title is not 'New Window'
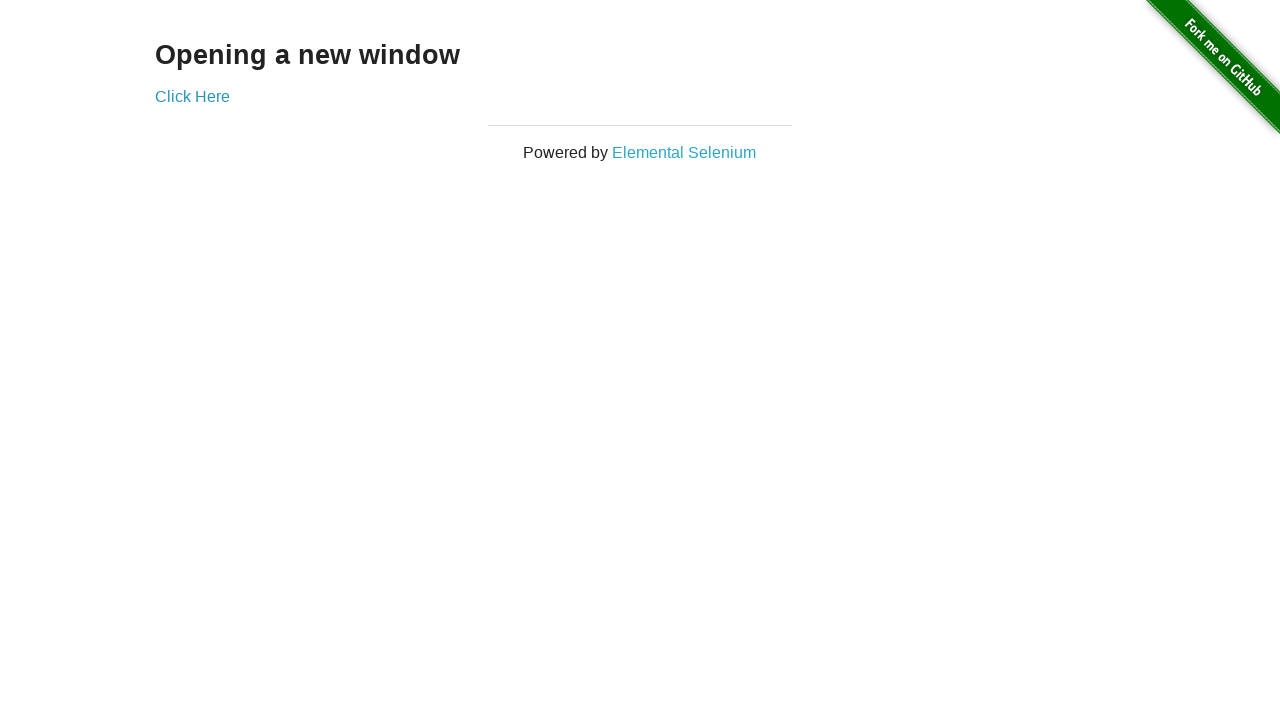

Verified new window title is 'New Window'
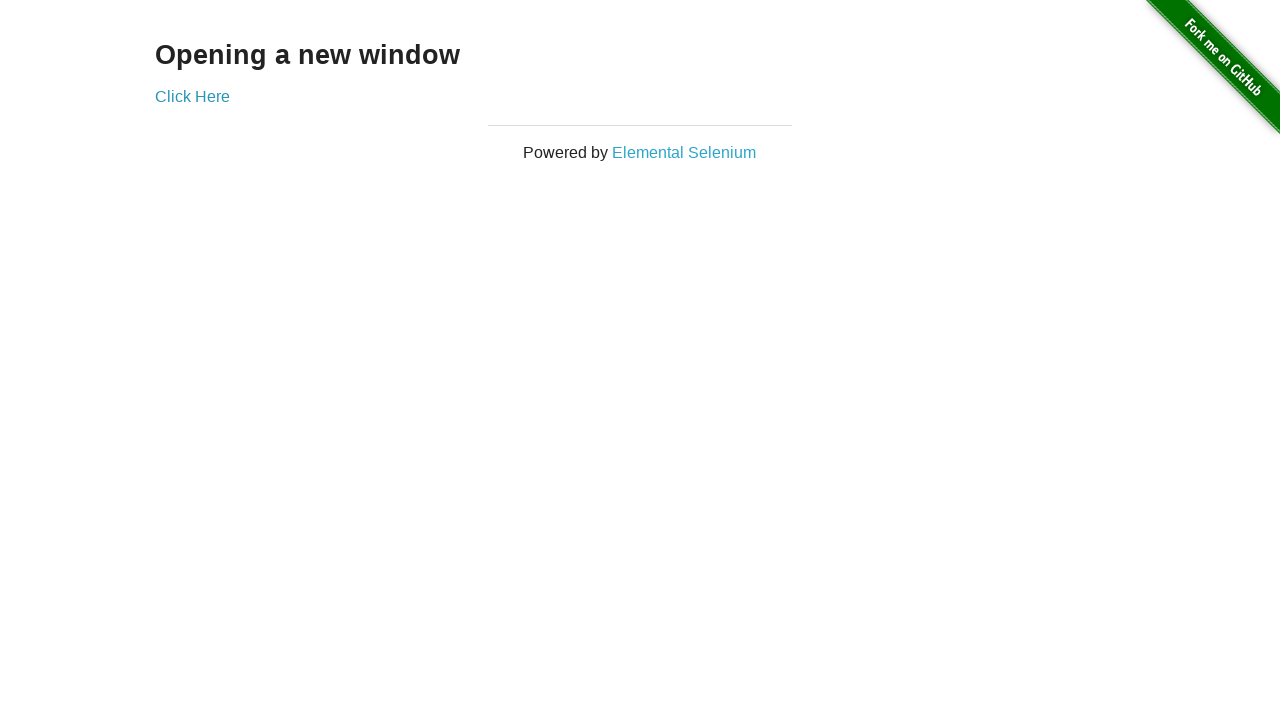

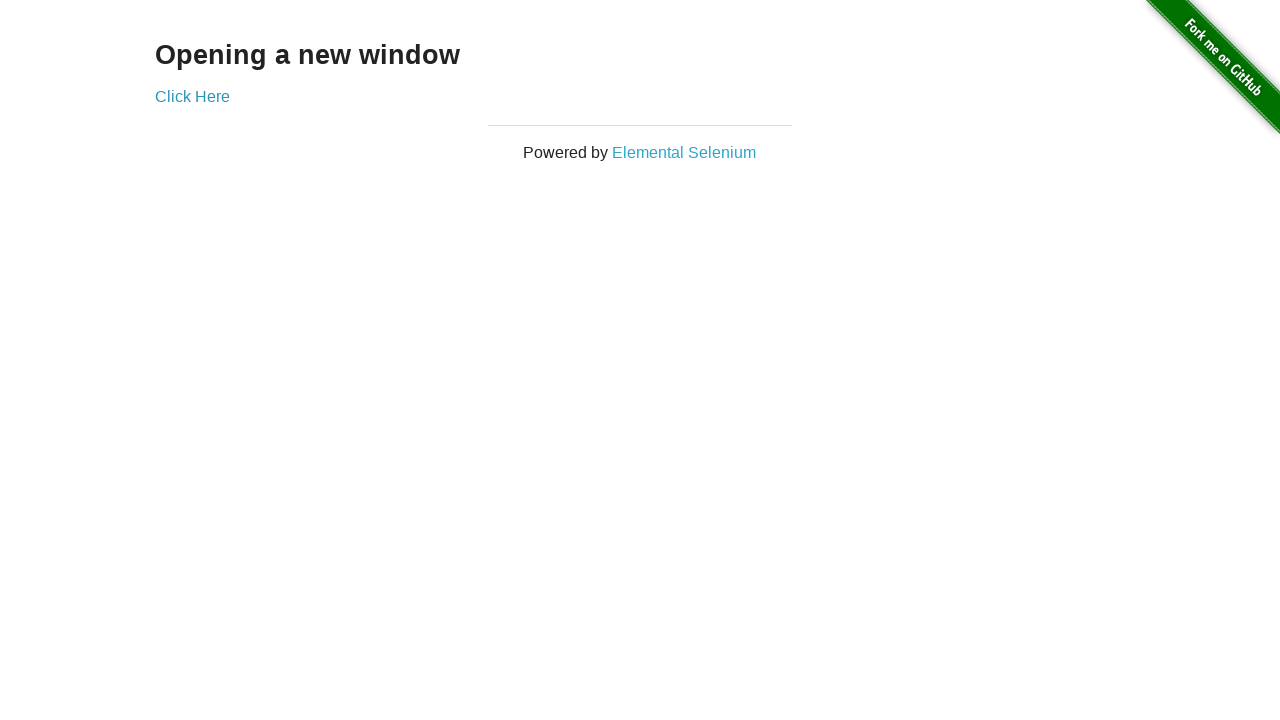